Tests dynamic controls by clicking the Remove button to remove a checkbox, then clicking the Add button that appears, and verifying the Add button is displayed.

Starting URL: http://the-internet.herokuapp.com/dynamic_controls

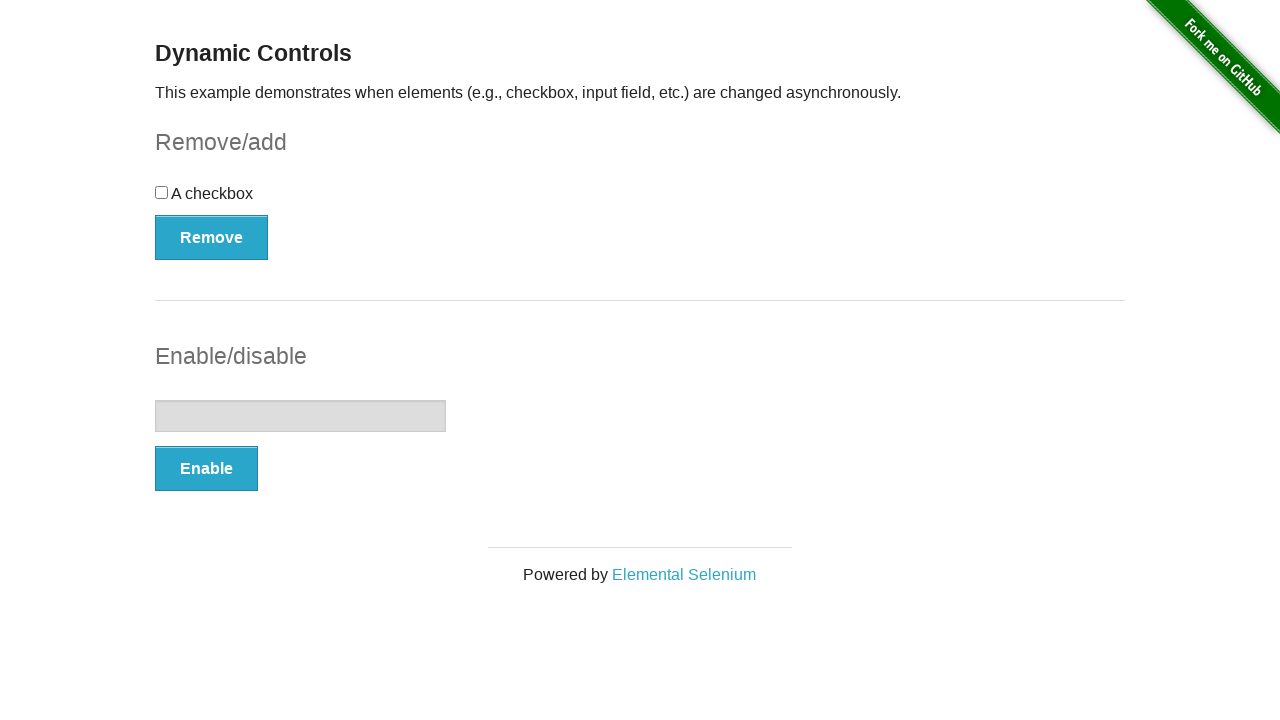

Navigated to dynamic controls page
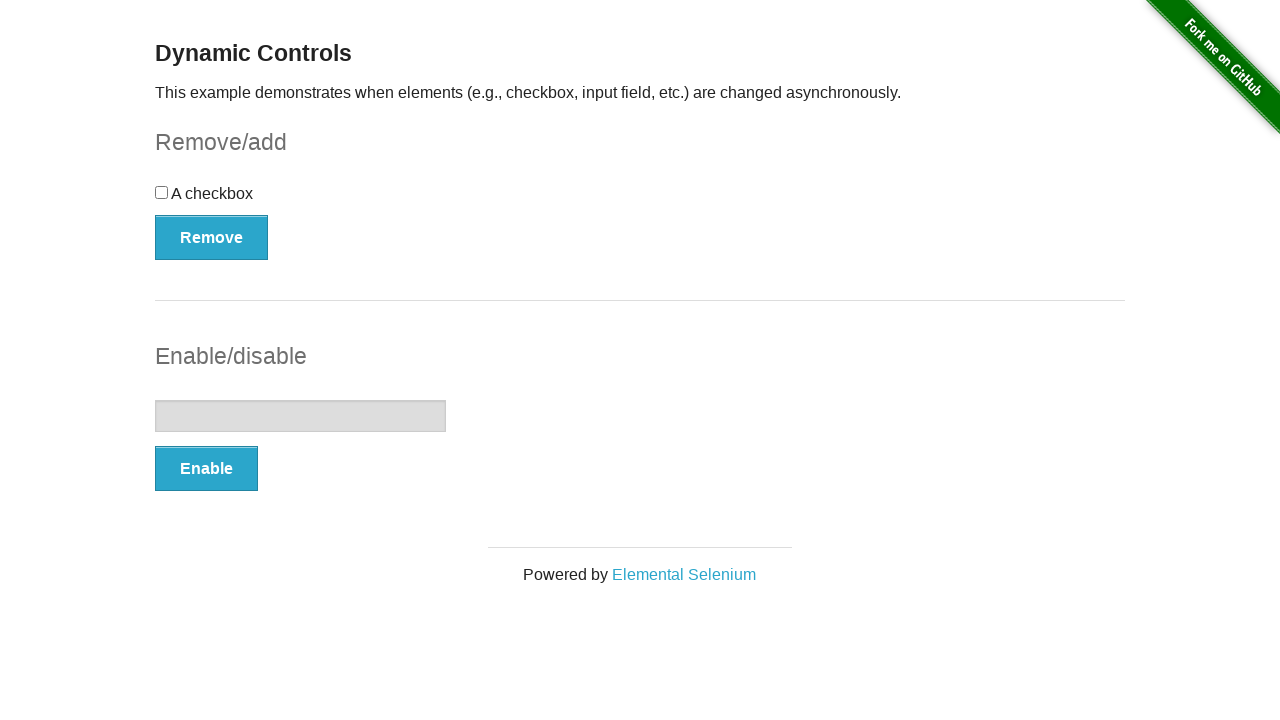

Clicked the Remove button to remove the checkbox at (212, 237) on xpath=//*[.='Remove']
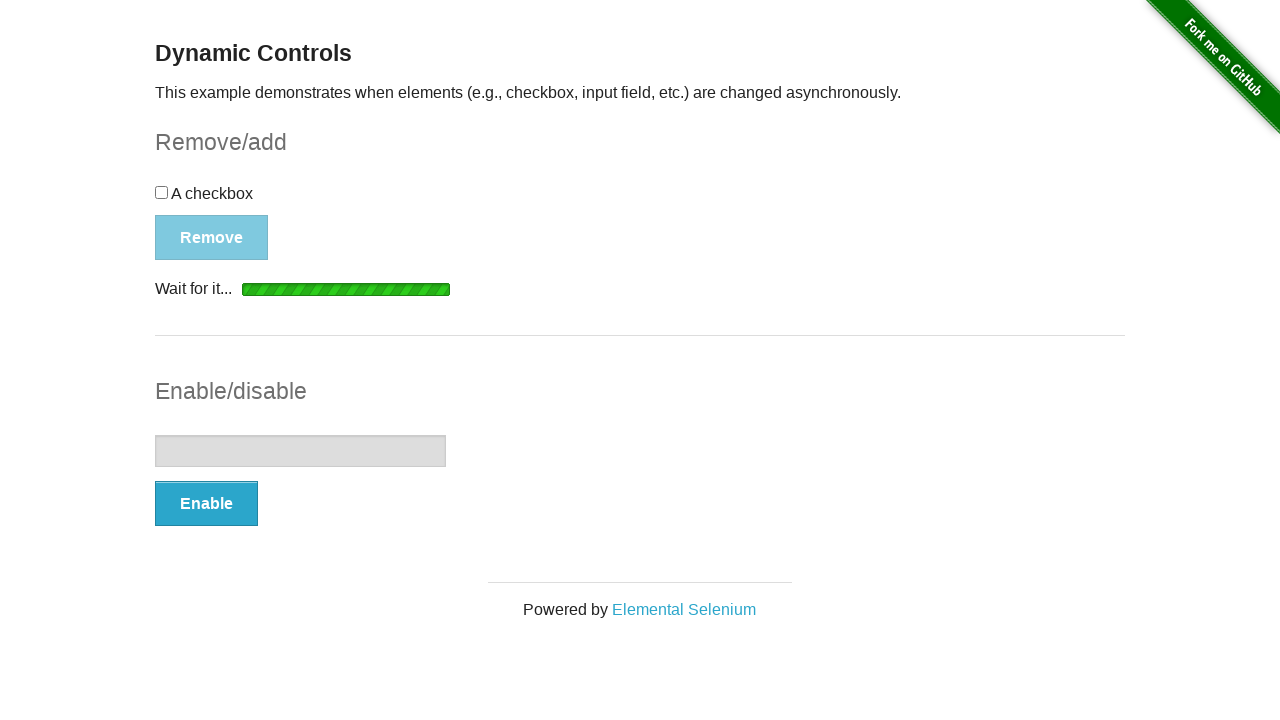

Waited for the Add button to appear
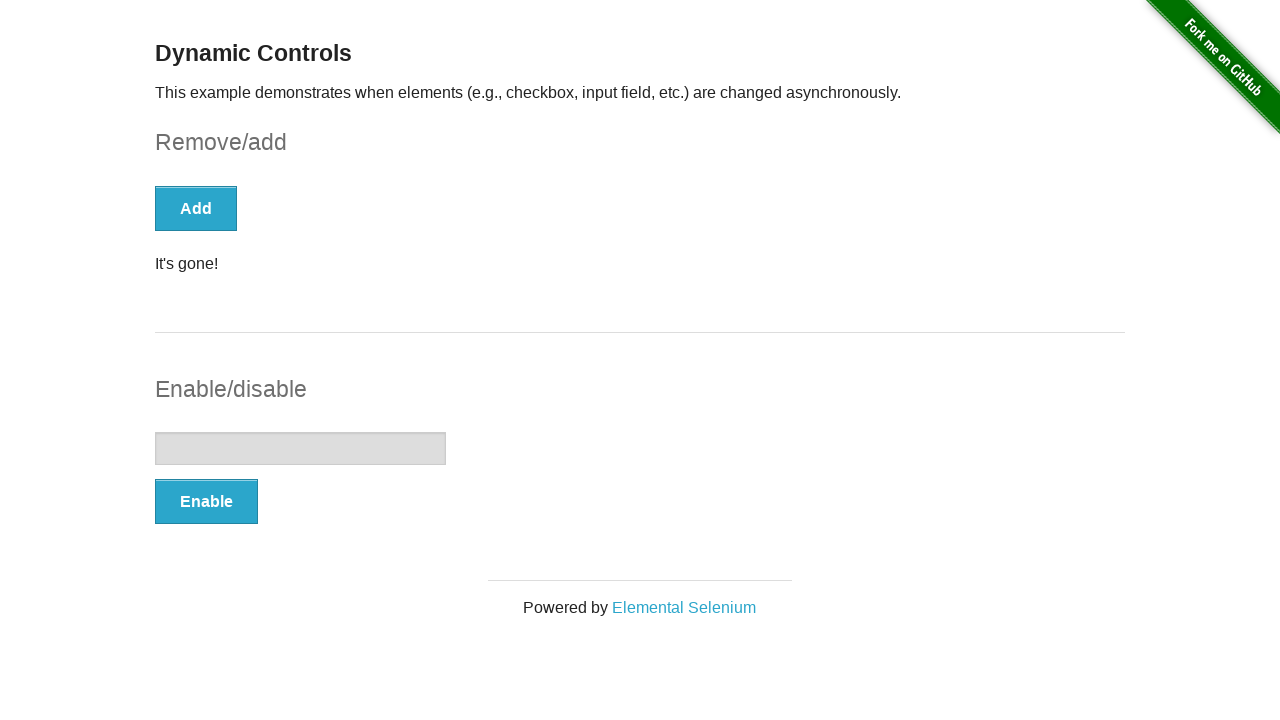

Clicked the Add button at (196, 208) on xpath=//*[.='Add']
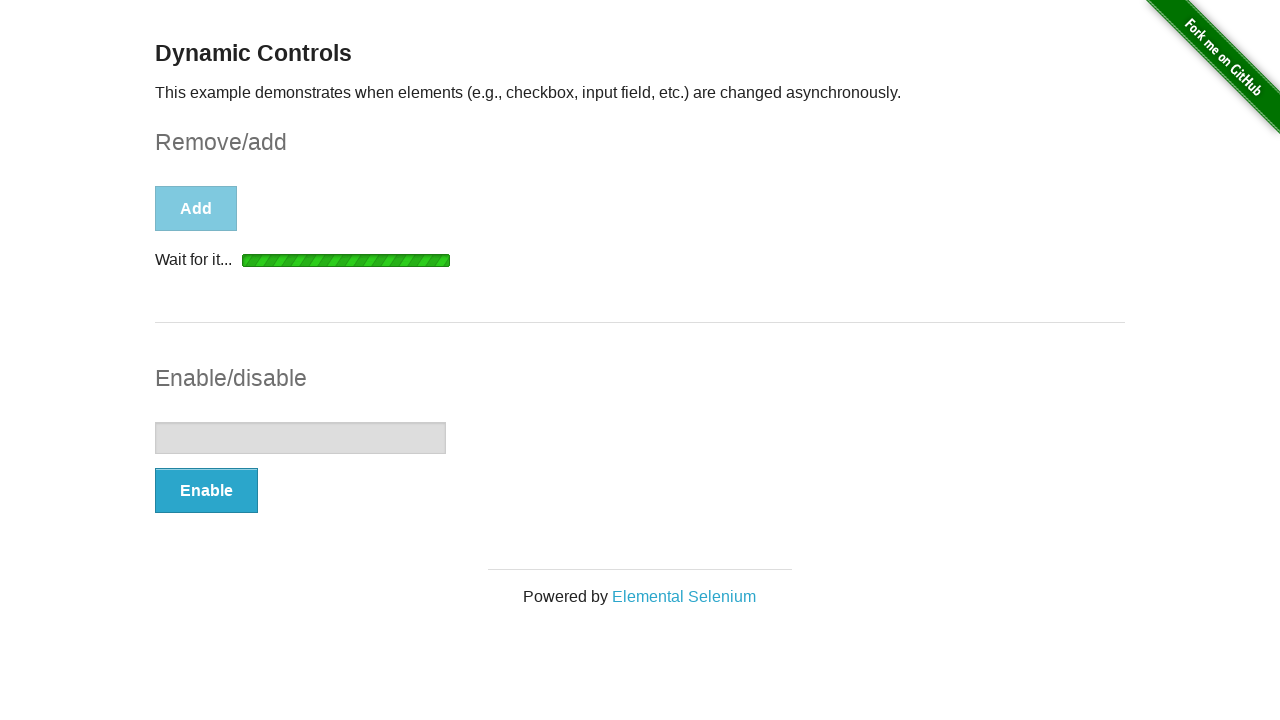

Verified the Add button is displayed
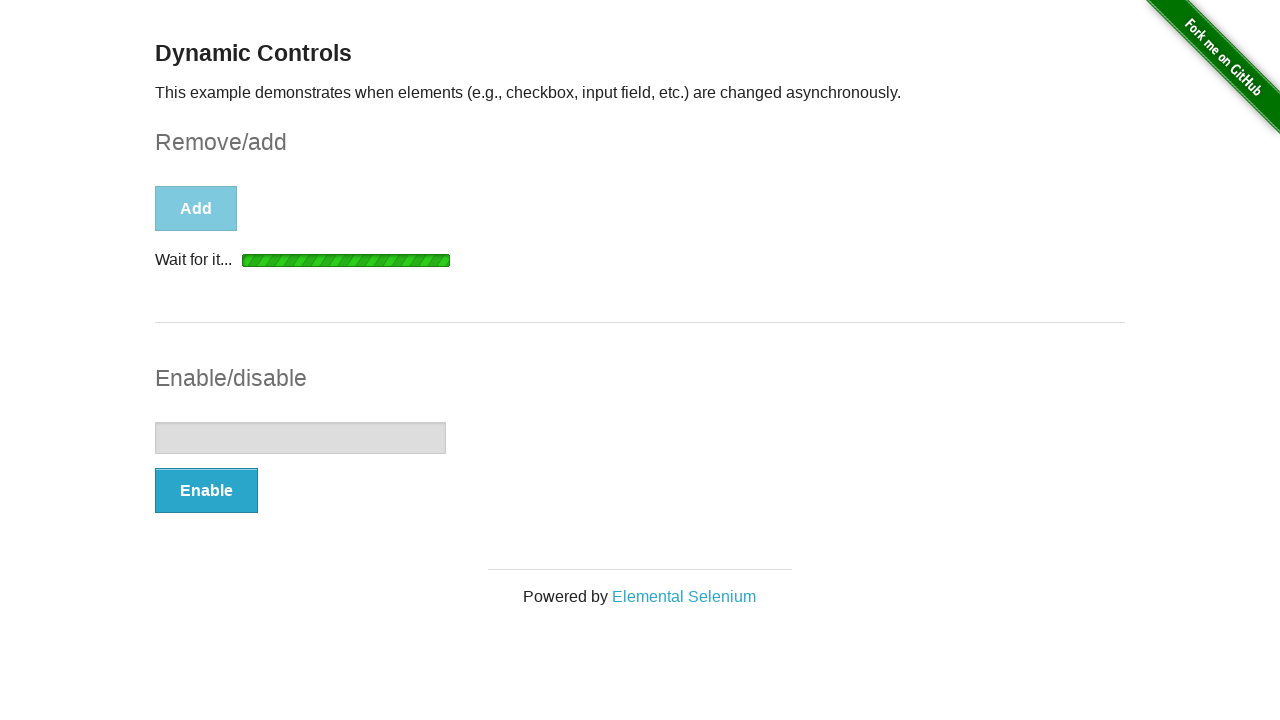

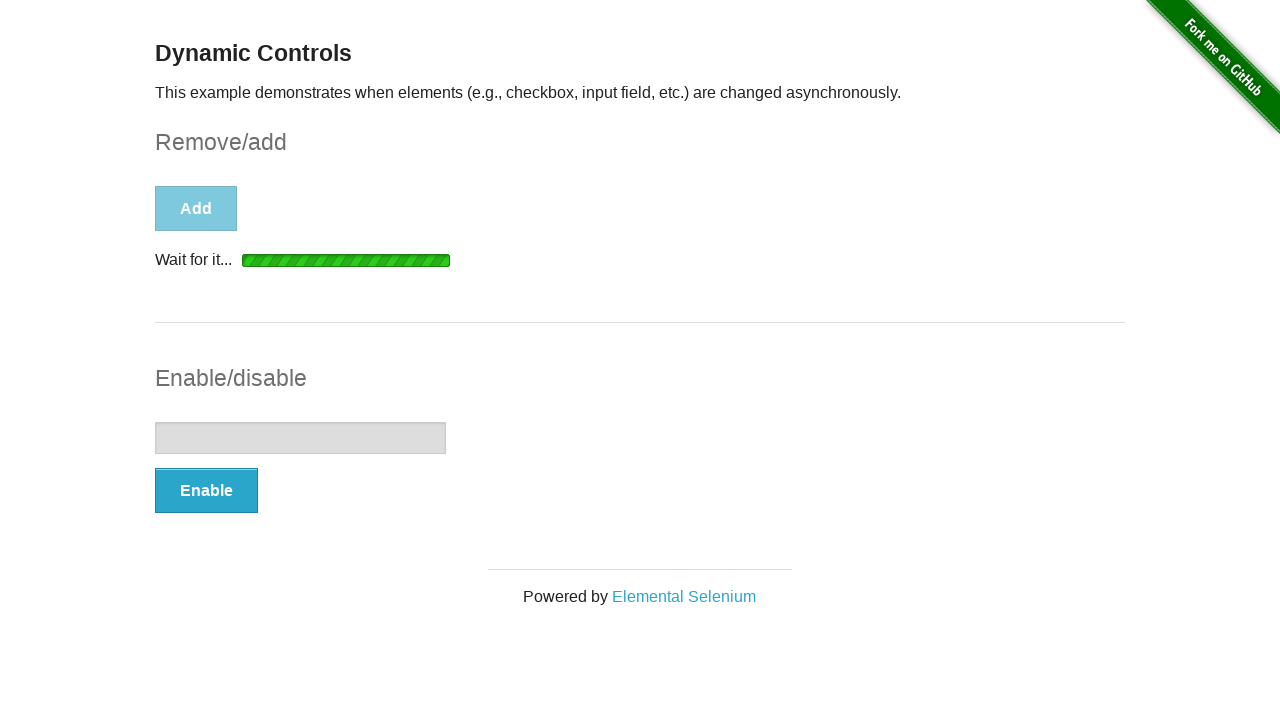